Tests a Russian morphological analysis form by entering a word, selecting language and options, and submitting the form to get morphological analysis results

Starting URL: http://aot.ru/demo/morph.html

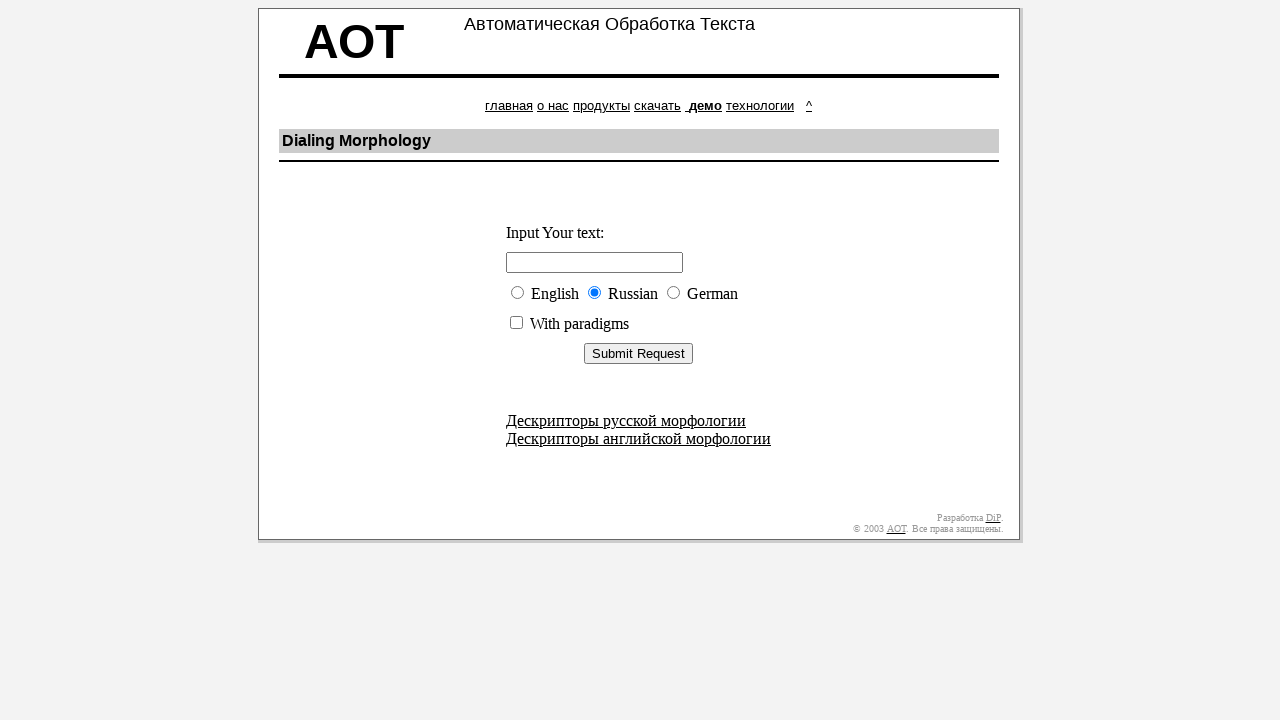

Filled morphological analysis field with Russian word 'того' on #SearchText
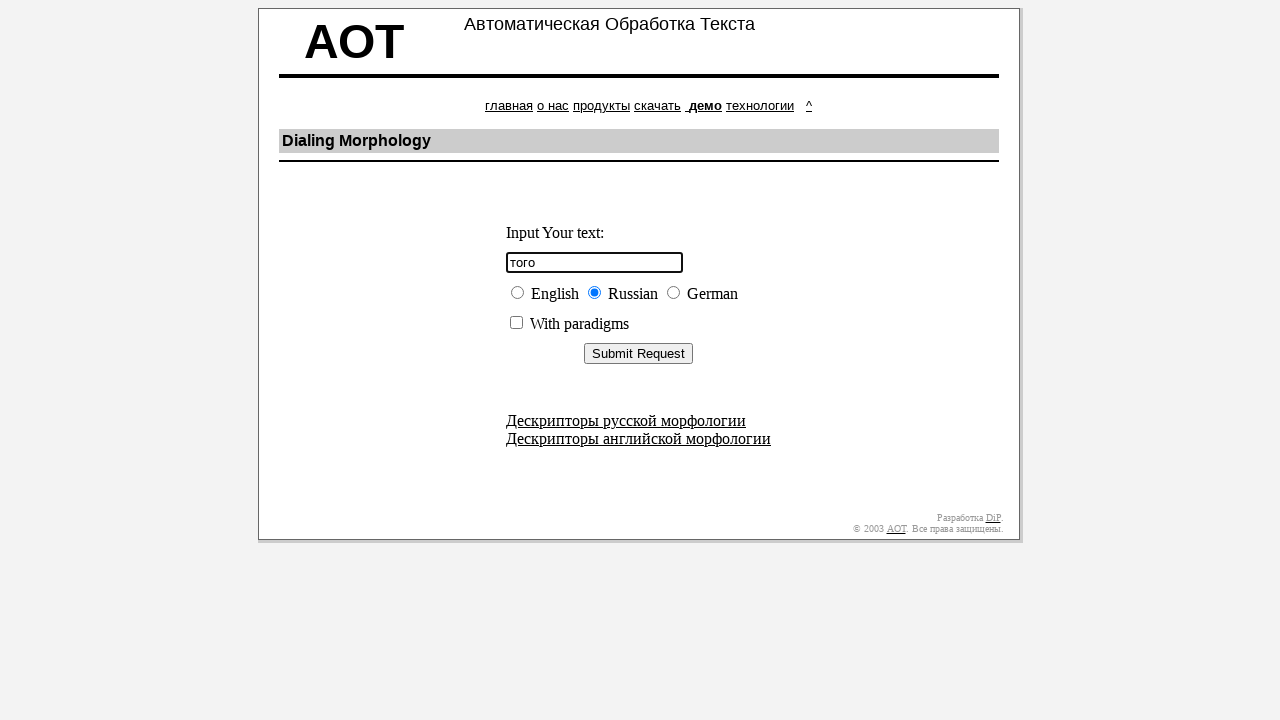

Selected Russian language option at (594, 292) on input[name='langua'][value='Russian']
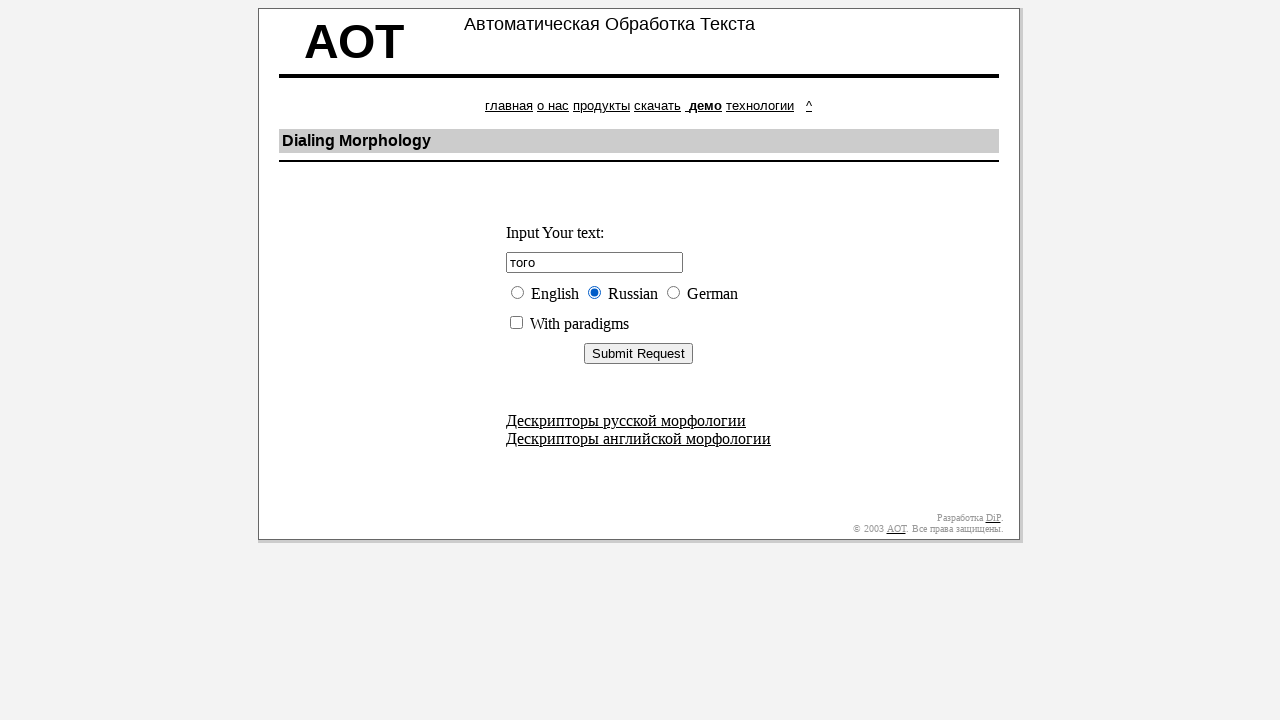

Enabled 'With paradigms' checkbox at (516, 322) on #WithParadigms
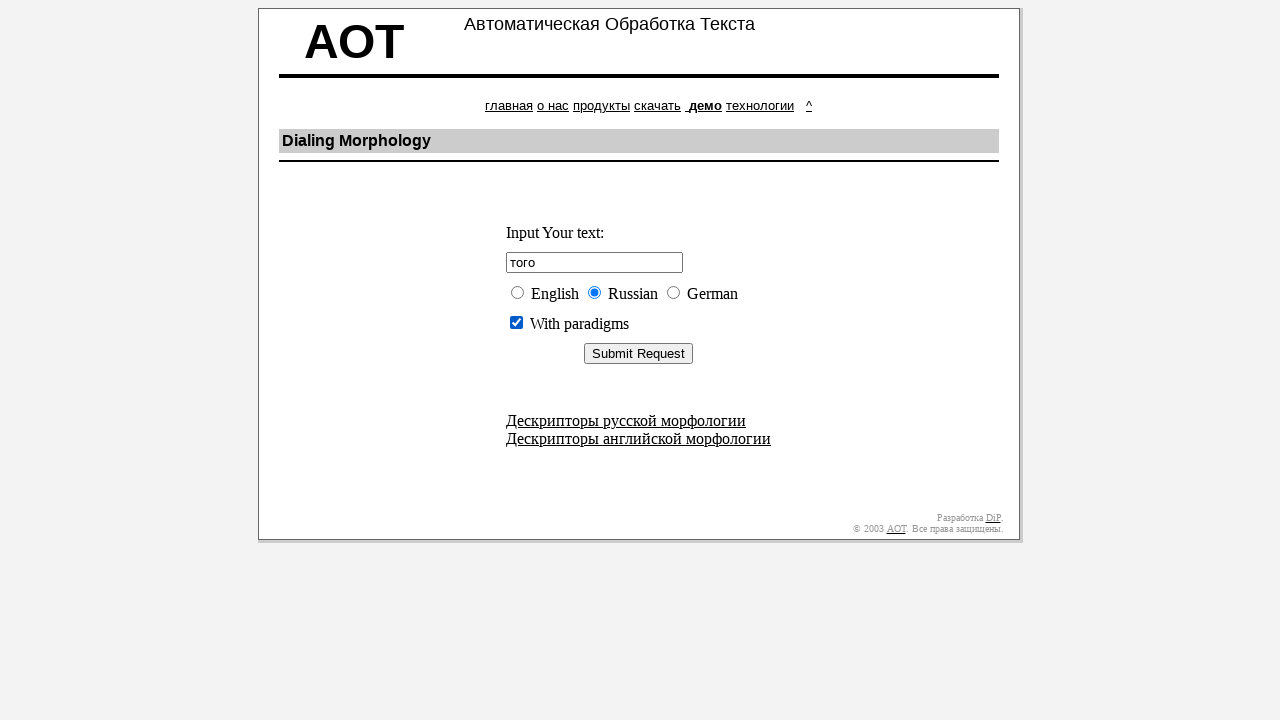

Clicked Submit Request button to analyze morphology at (638, 354) on input[type='button'][value='Submit Request']
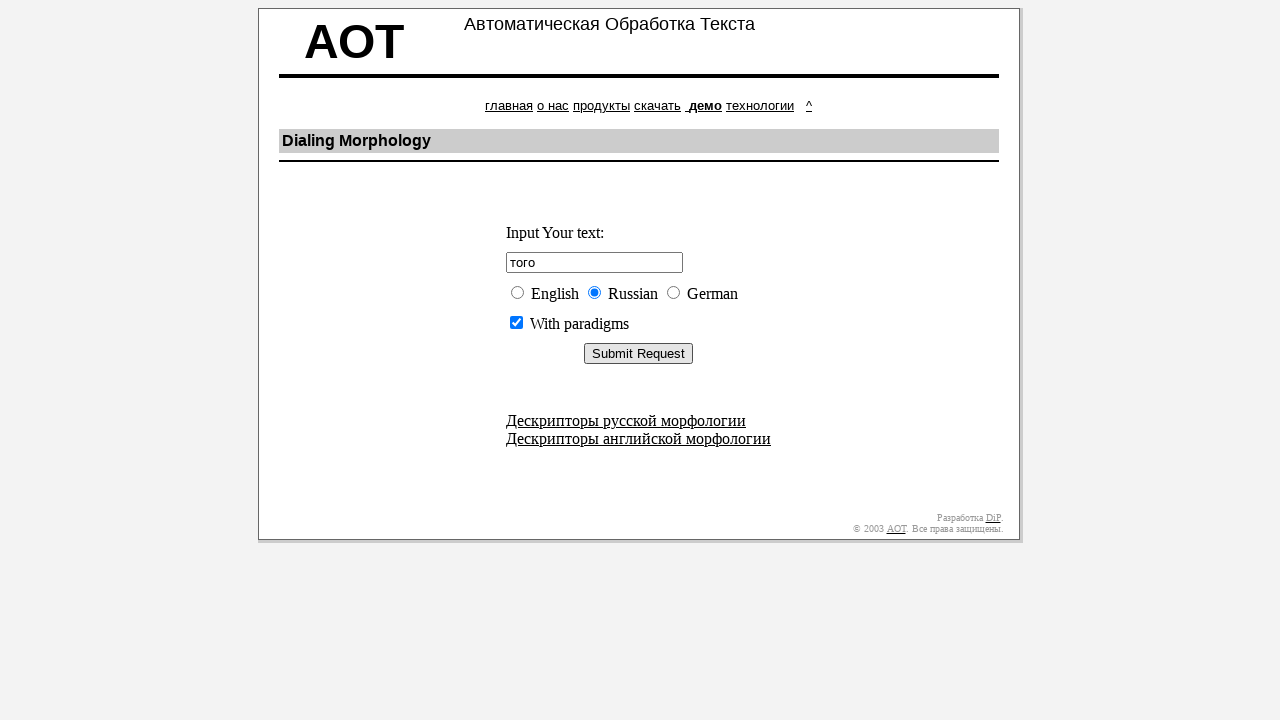

Morphological analysis results loaded
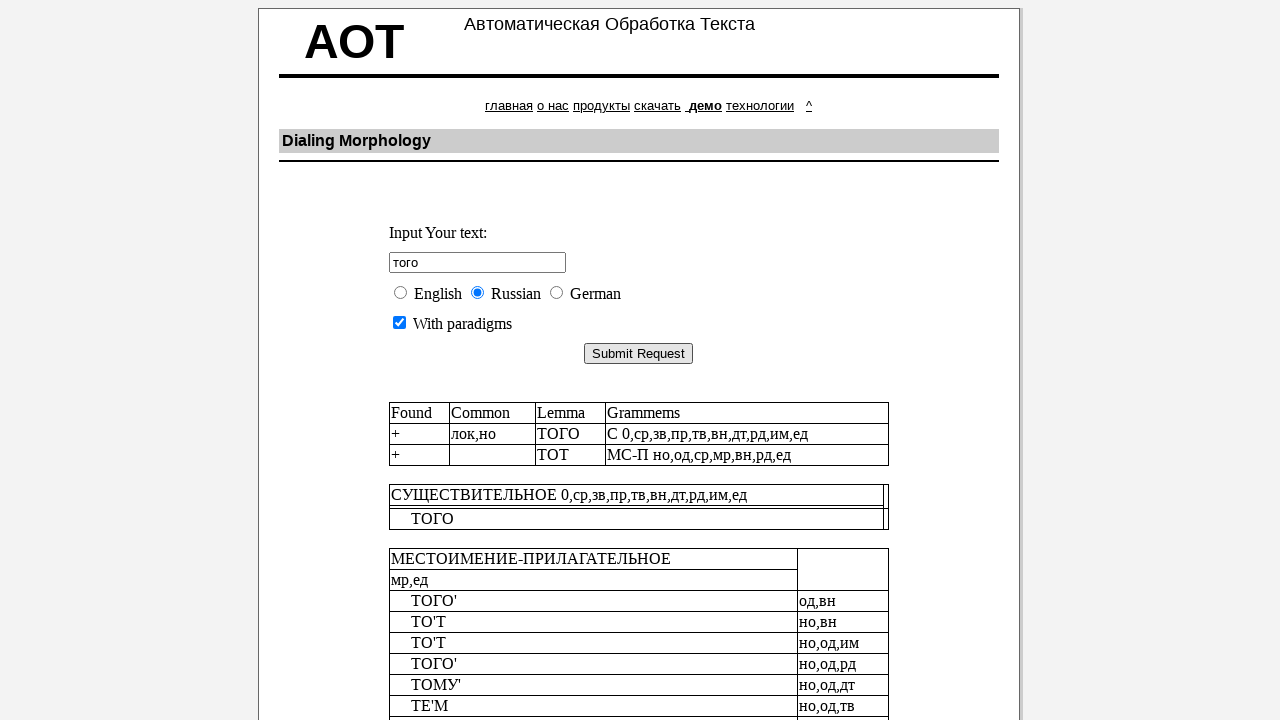

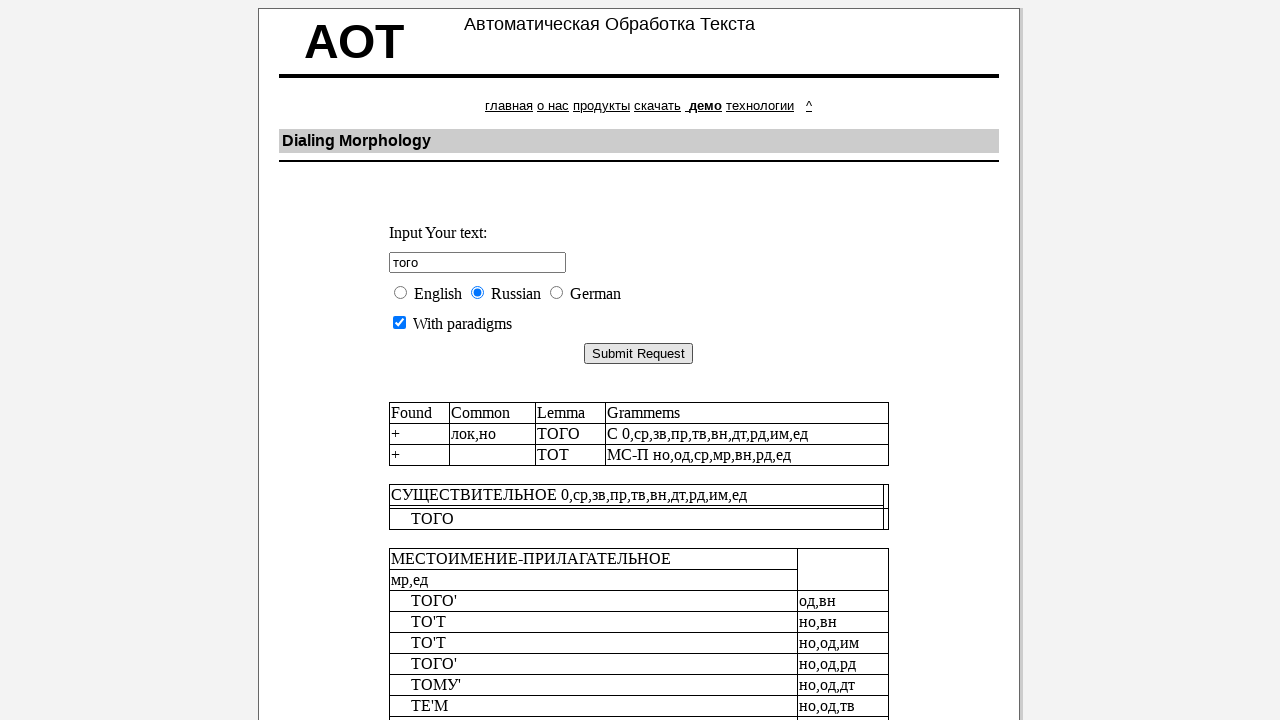